Navigates to the OrangeHRM login page and retrieves the page title to verify the page loaded correctly.

Starting URL: https://opensource-demo.orangehrmlive.com/web/index.php/auth/login

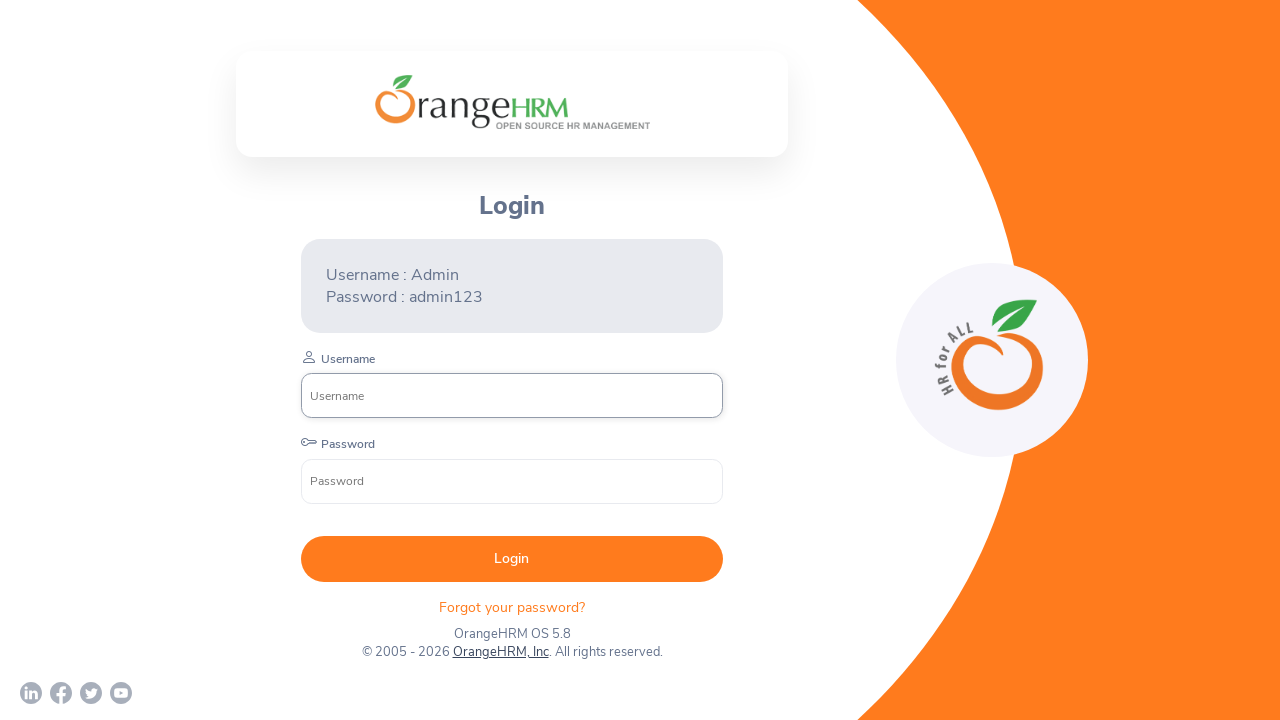

Waited for page to reach domcontentloaded state
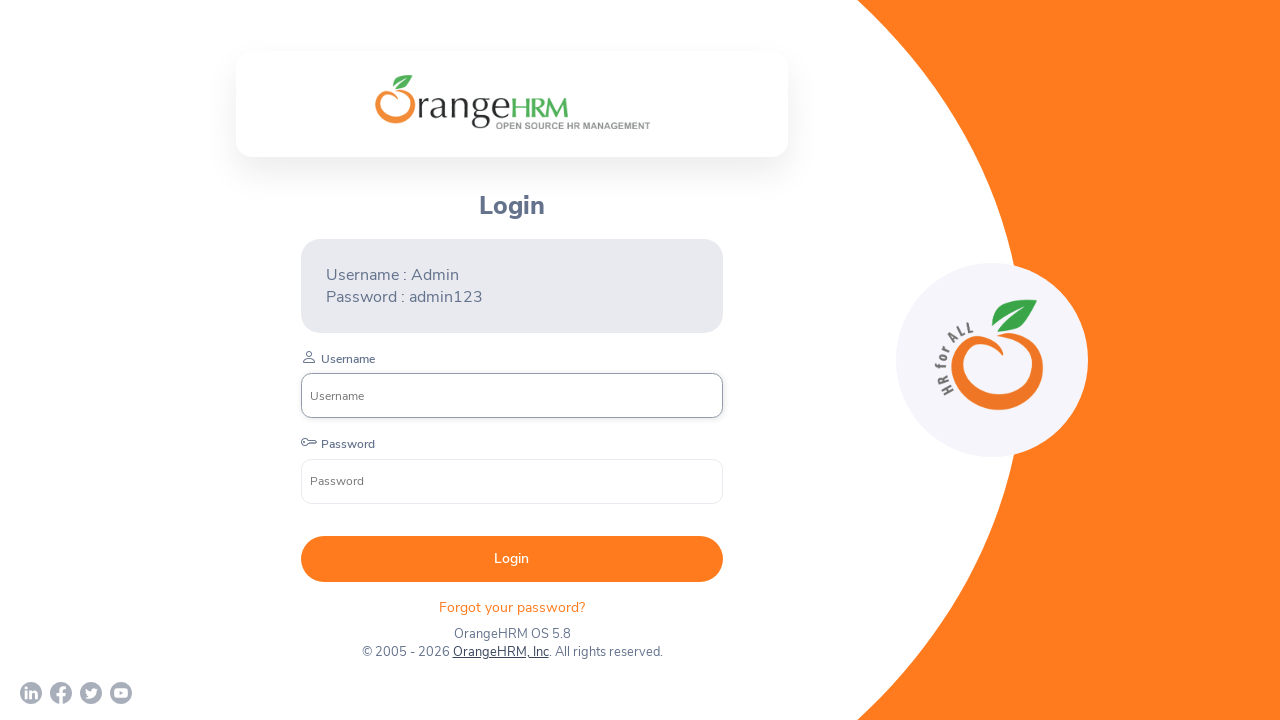

Retrieved page title: OrangeHRM
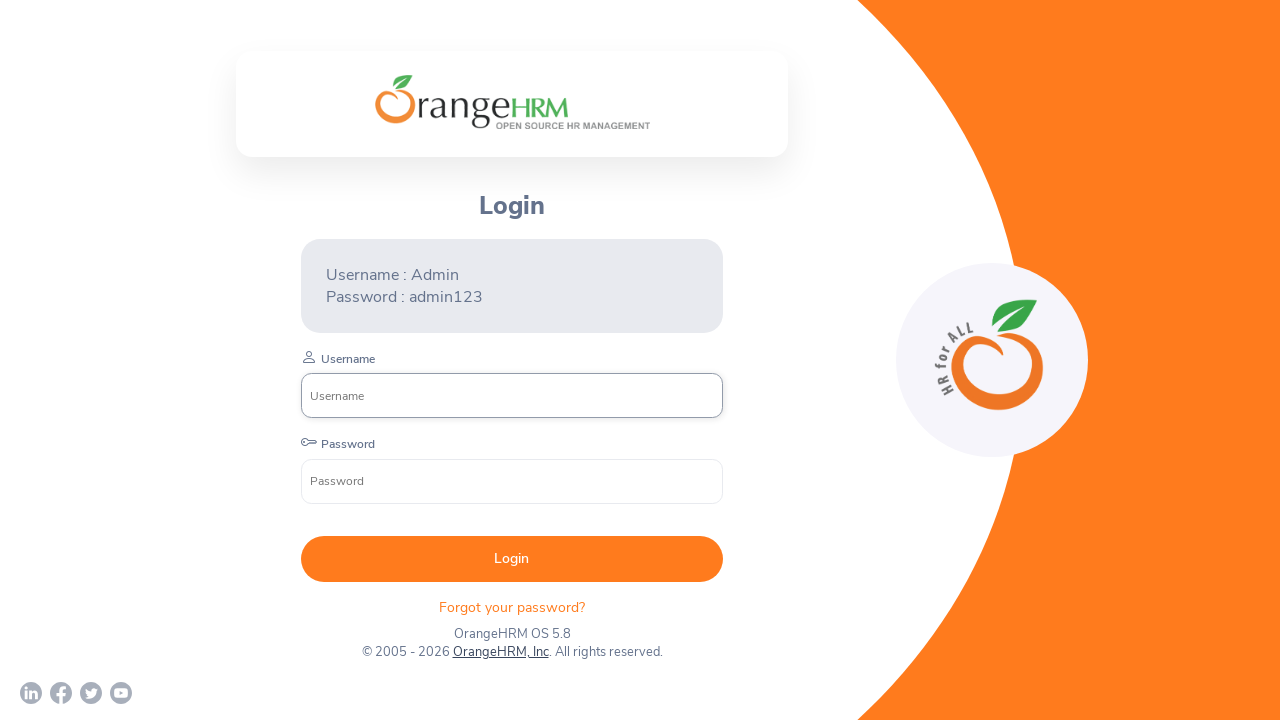

Printed page title to console
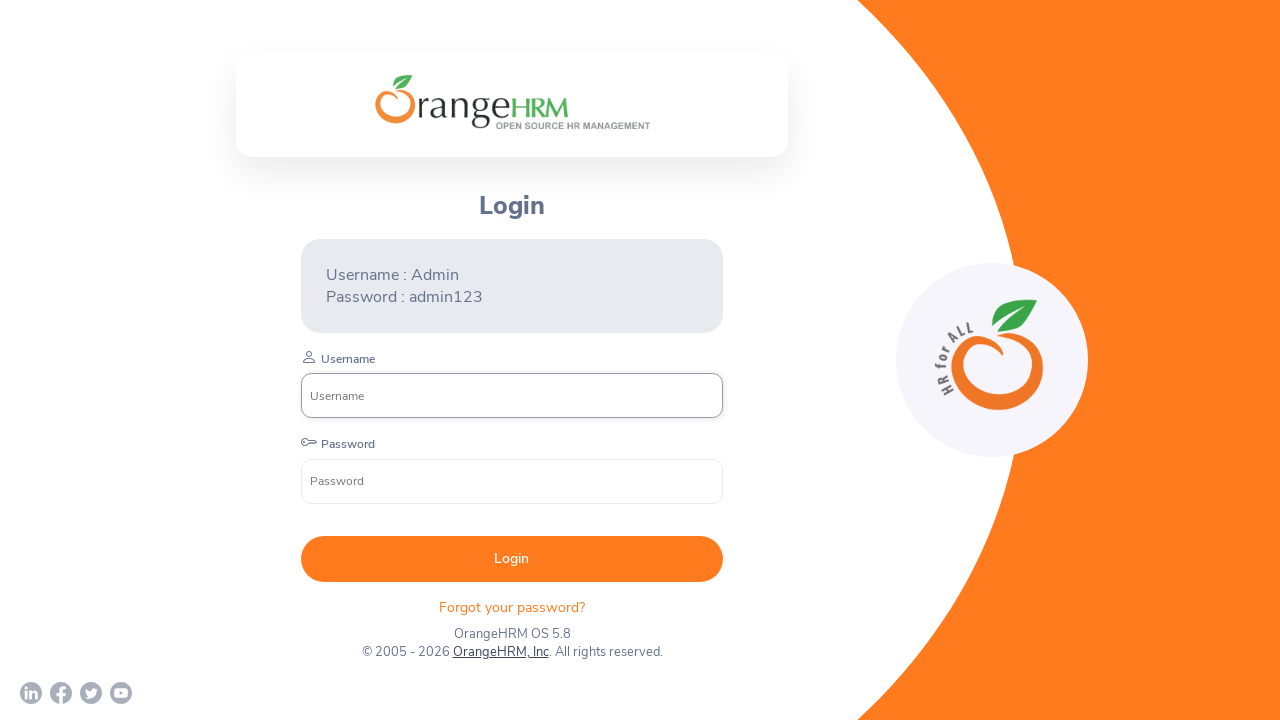

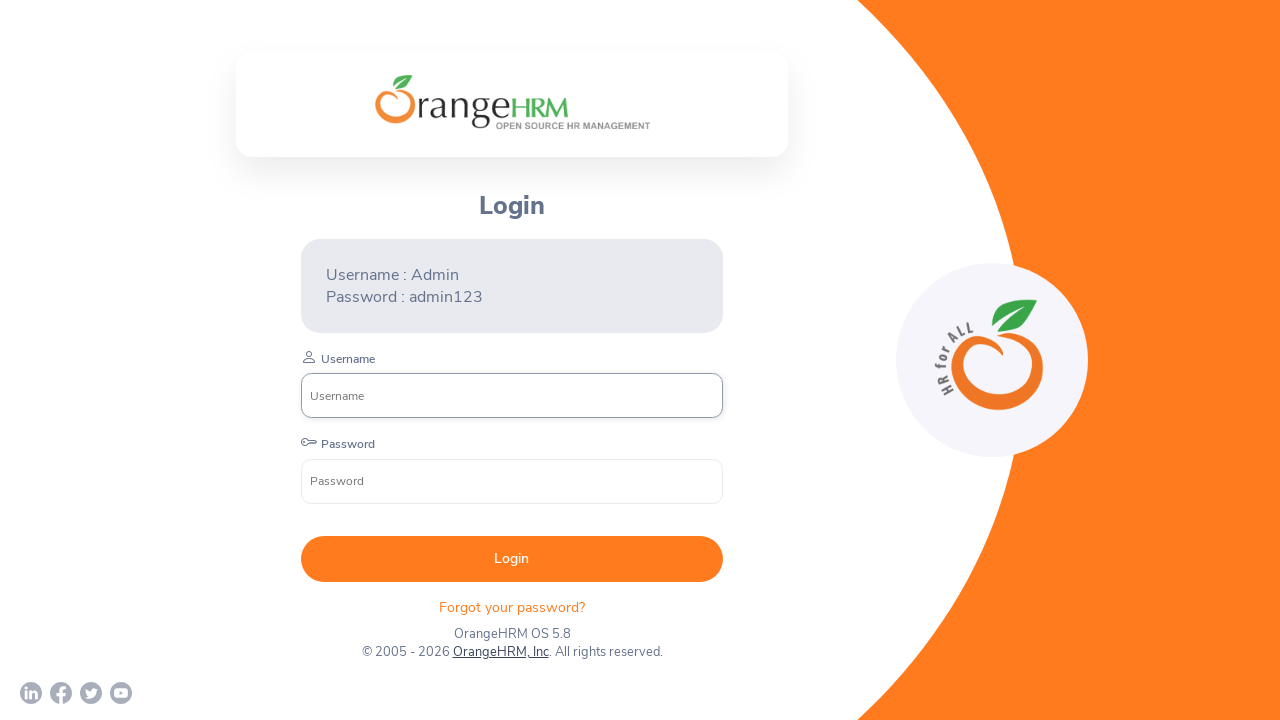